Tests form submission with all fields filled (name, email, phone) and verifies the success message is displayed correctly

Starting URL: https://lm.skillbox.cc/qa_tester/module02/homework1/

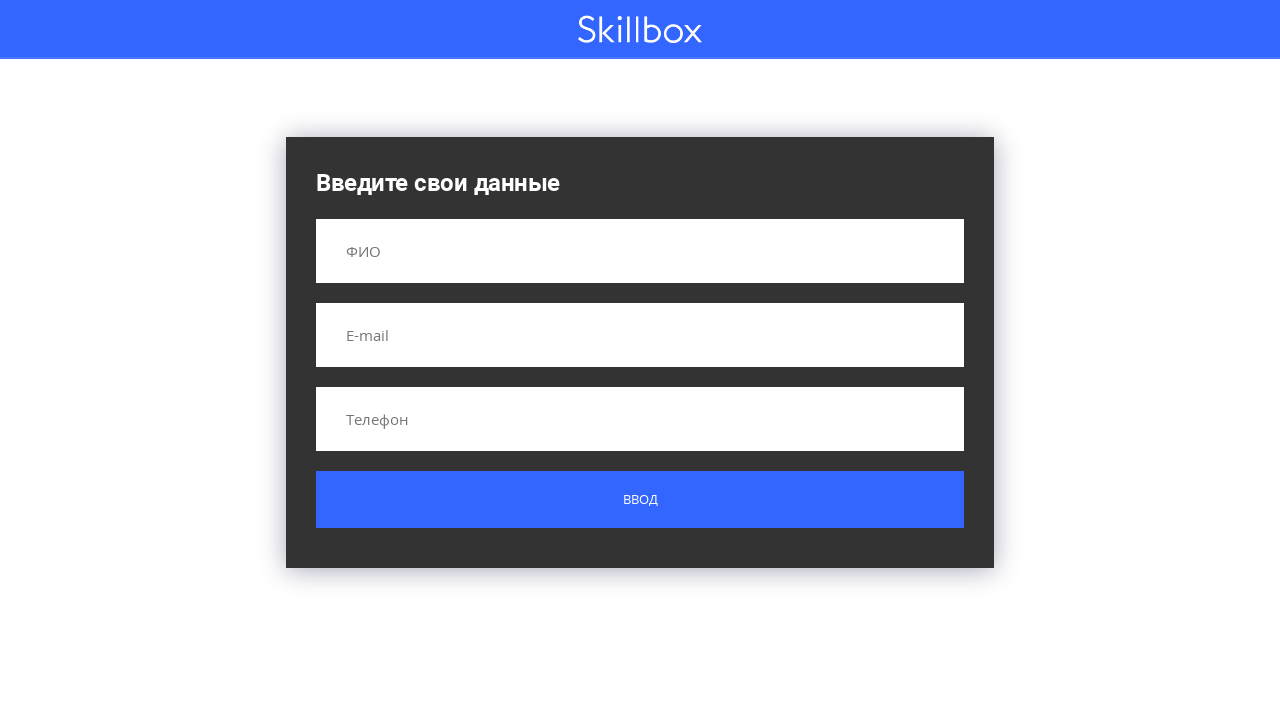

Filled name field with 'Вася' on input[name='name']
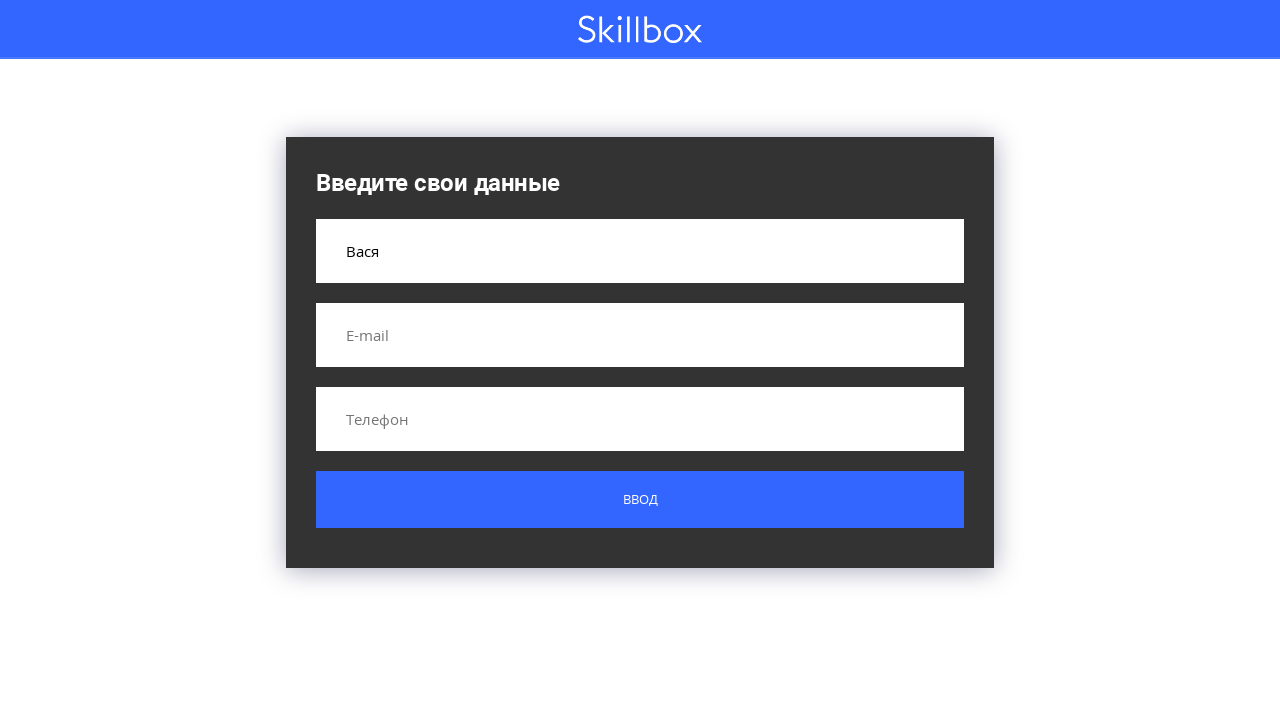

Filled email field with 'vasya@mail.com' on input[name='email']
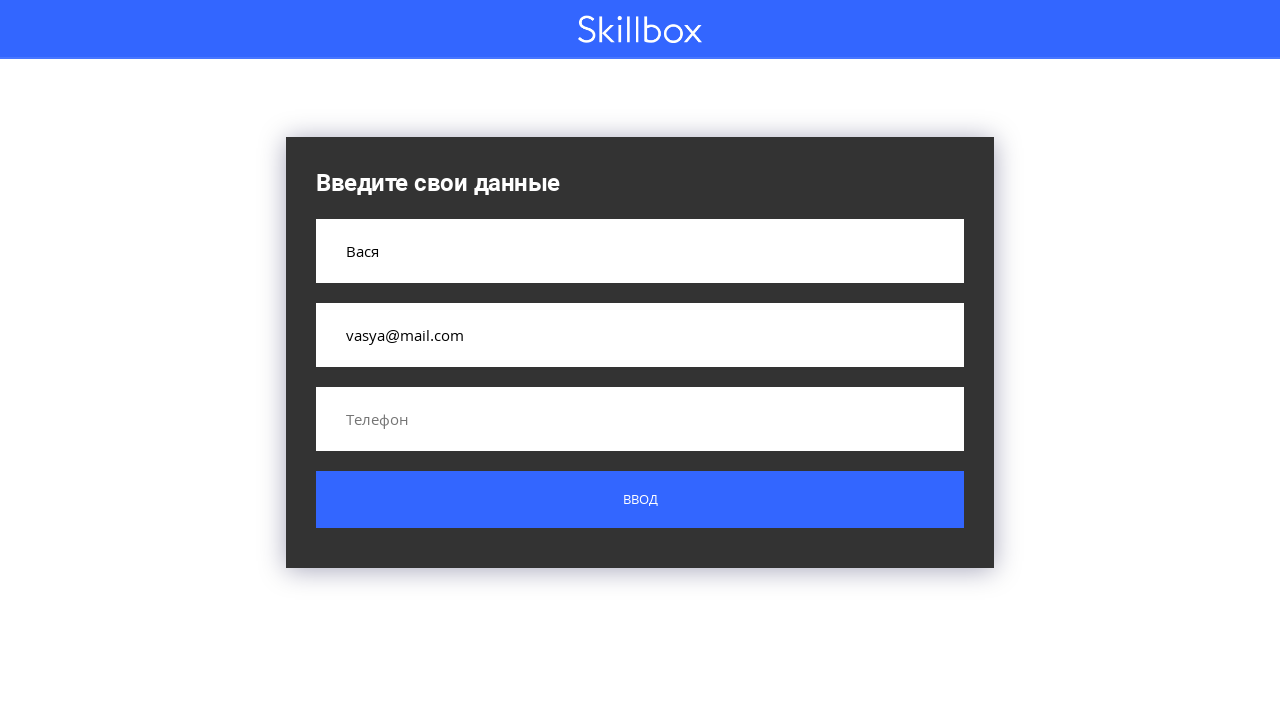

Filled phone field with '88002000600' on input[name='phone']
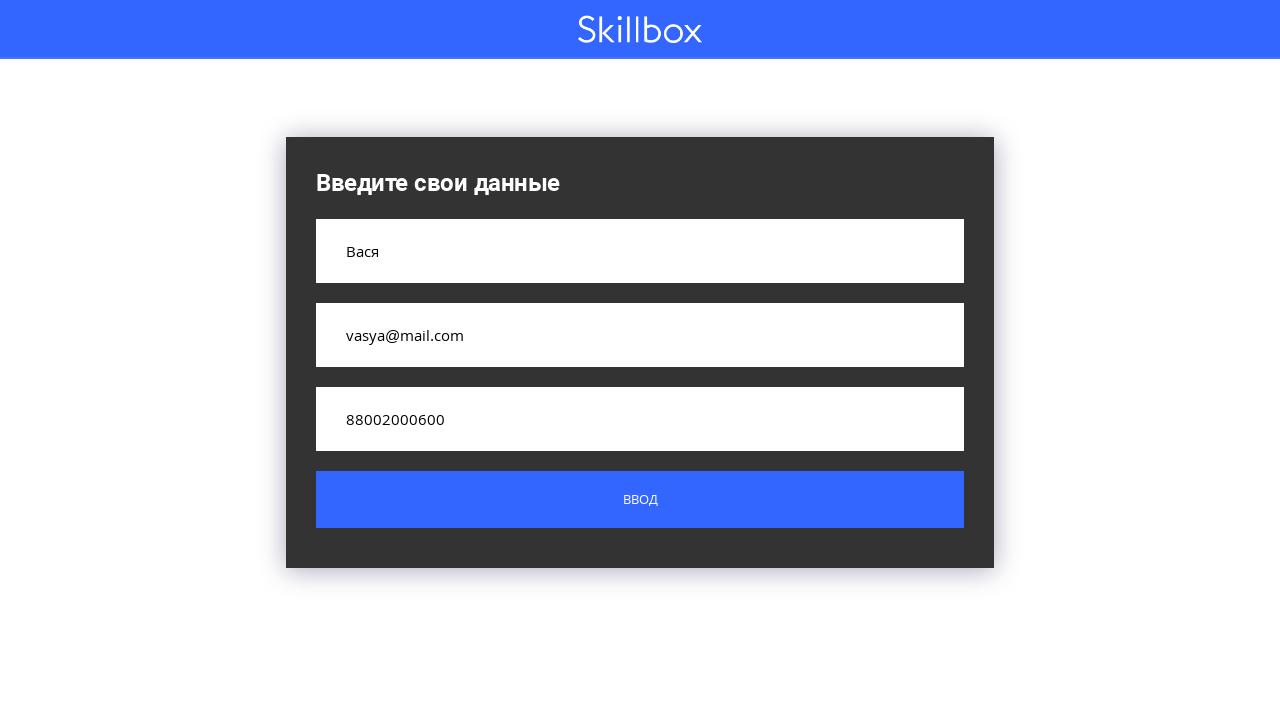

Clicked submit button to submit form at (640, 500) on .button
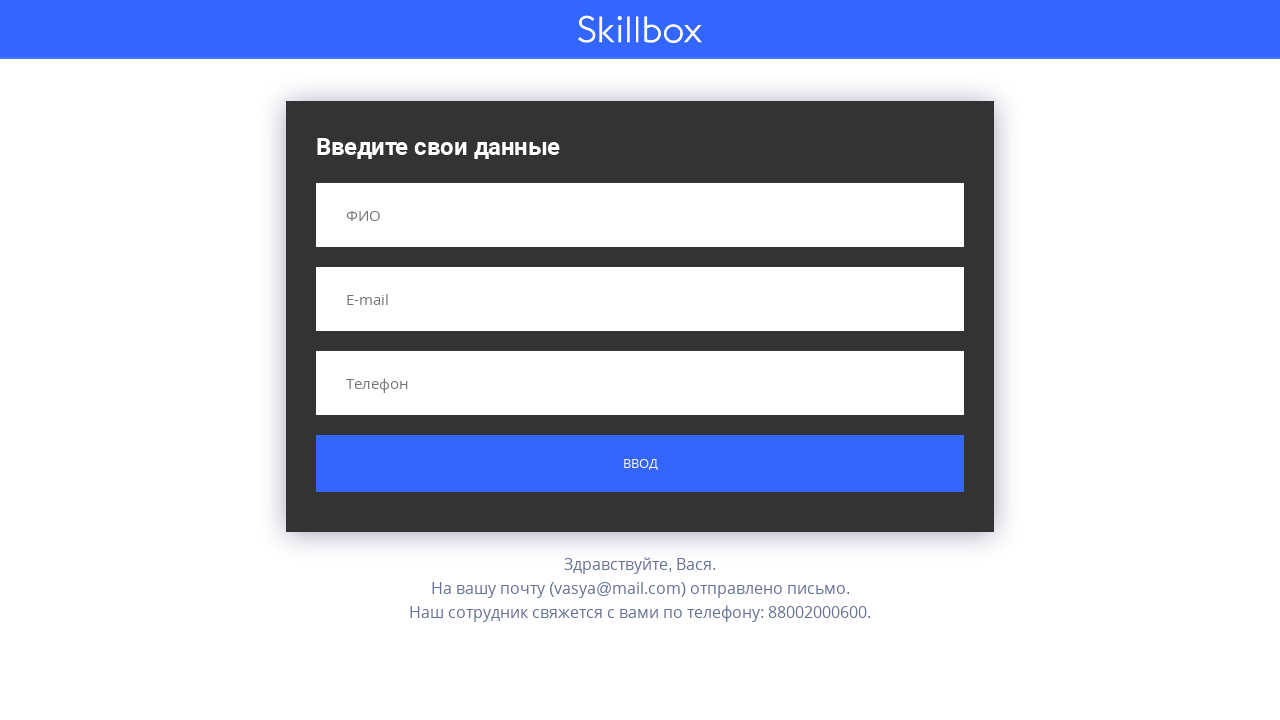

Success message appeared confirming form submission
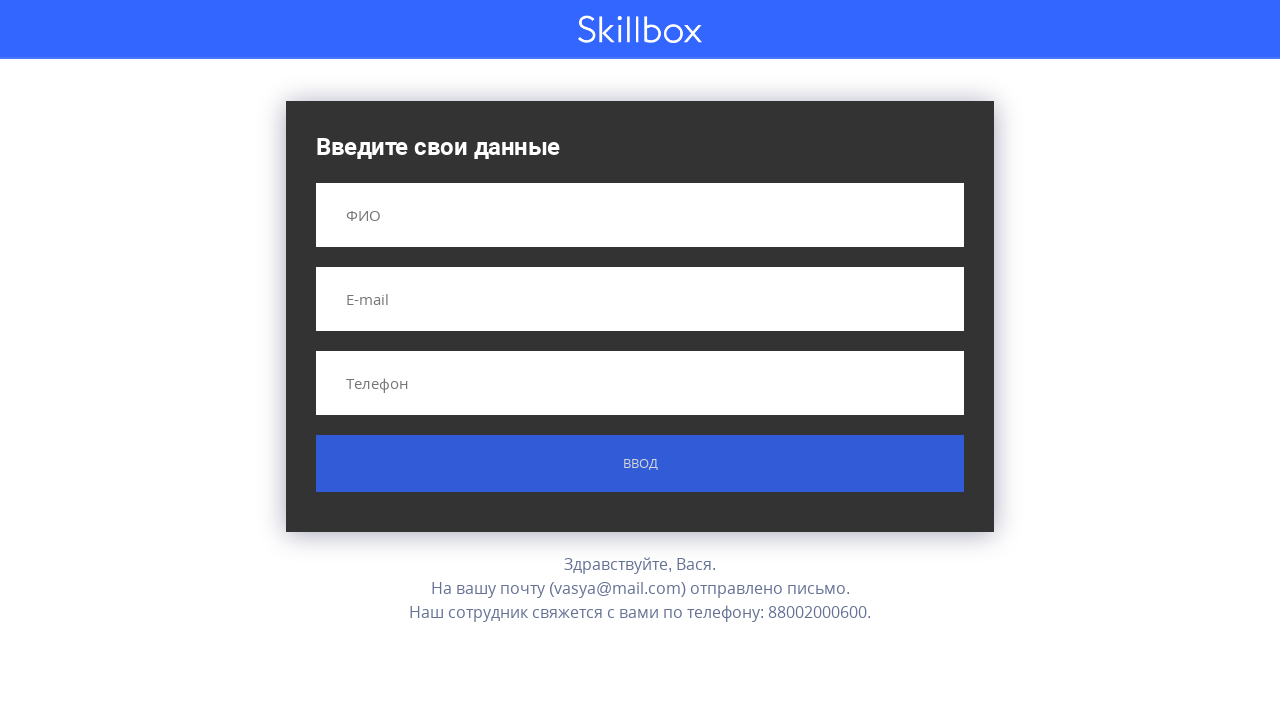

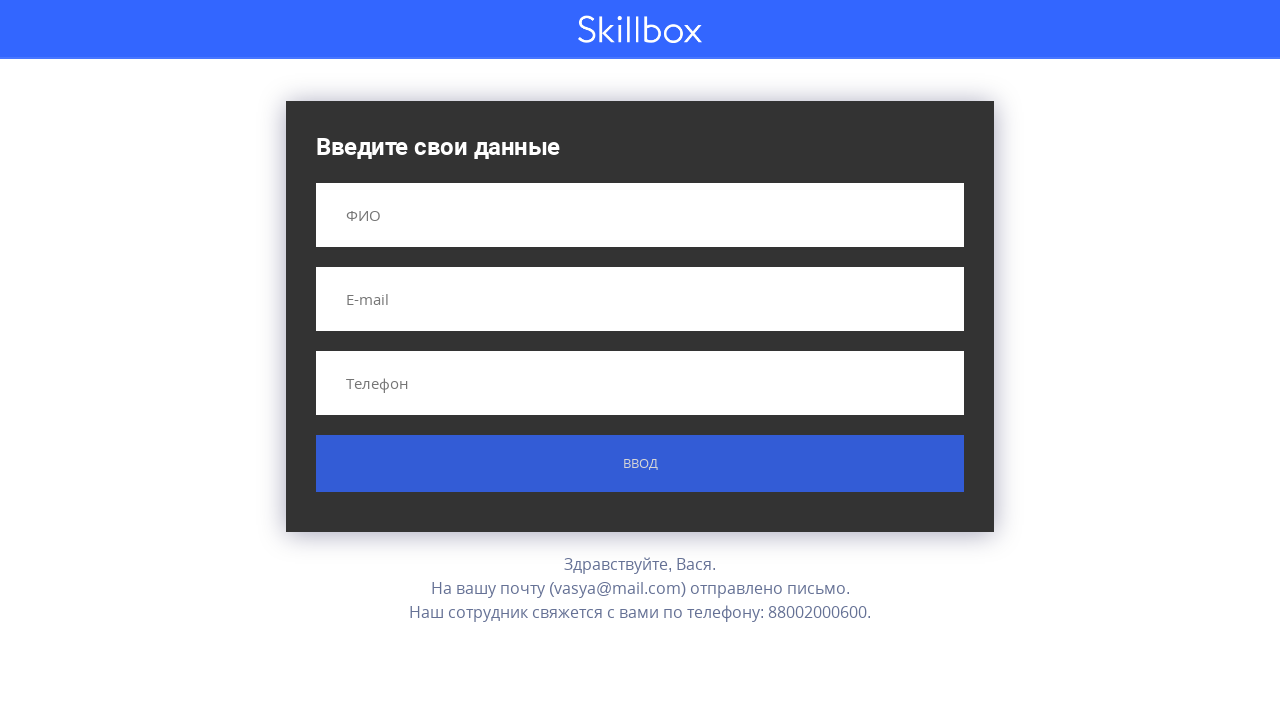